Tests iframe interaction by switching to an iframe, clicking a button inside it, and then switching back to the main content

Starting URL: https://rahulshettyacademy.com/AutomationPractice/

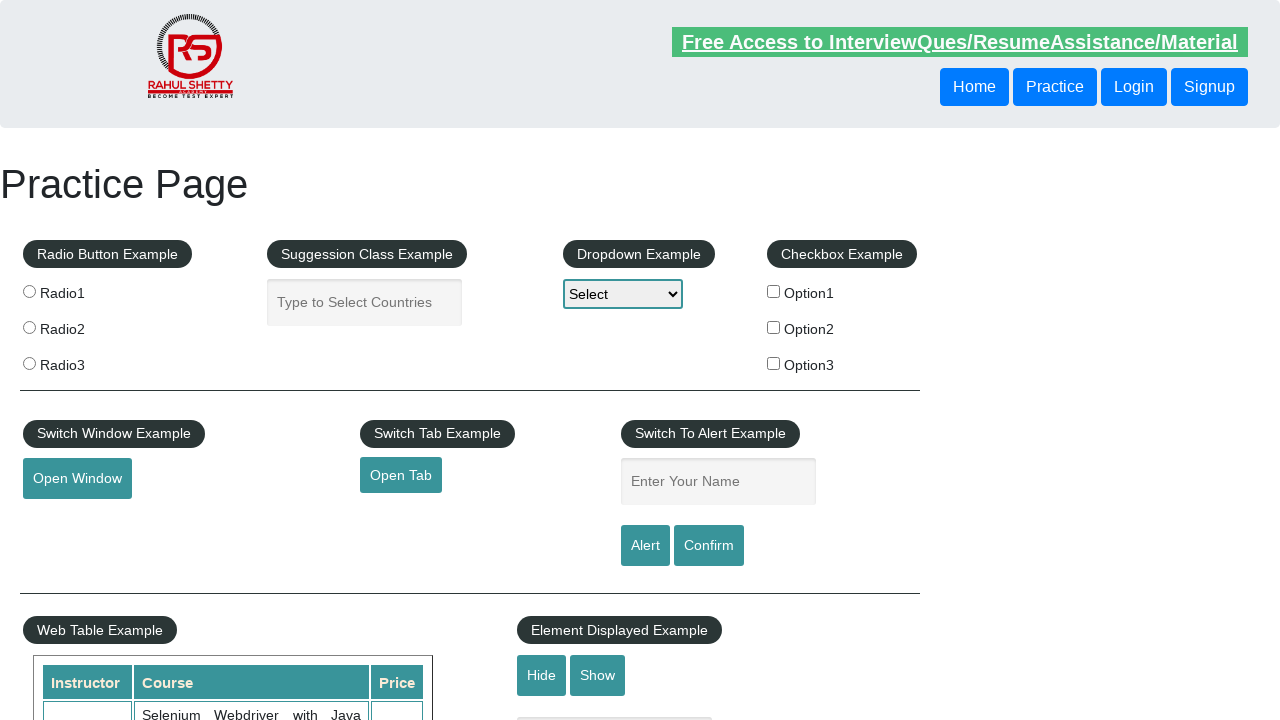

Navigated to IFrameDemo test page
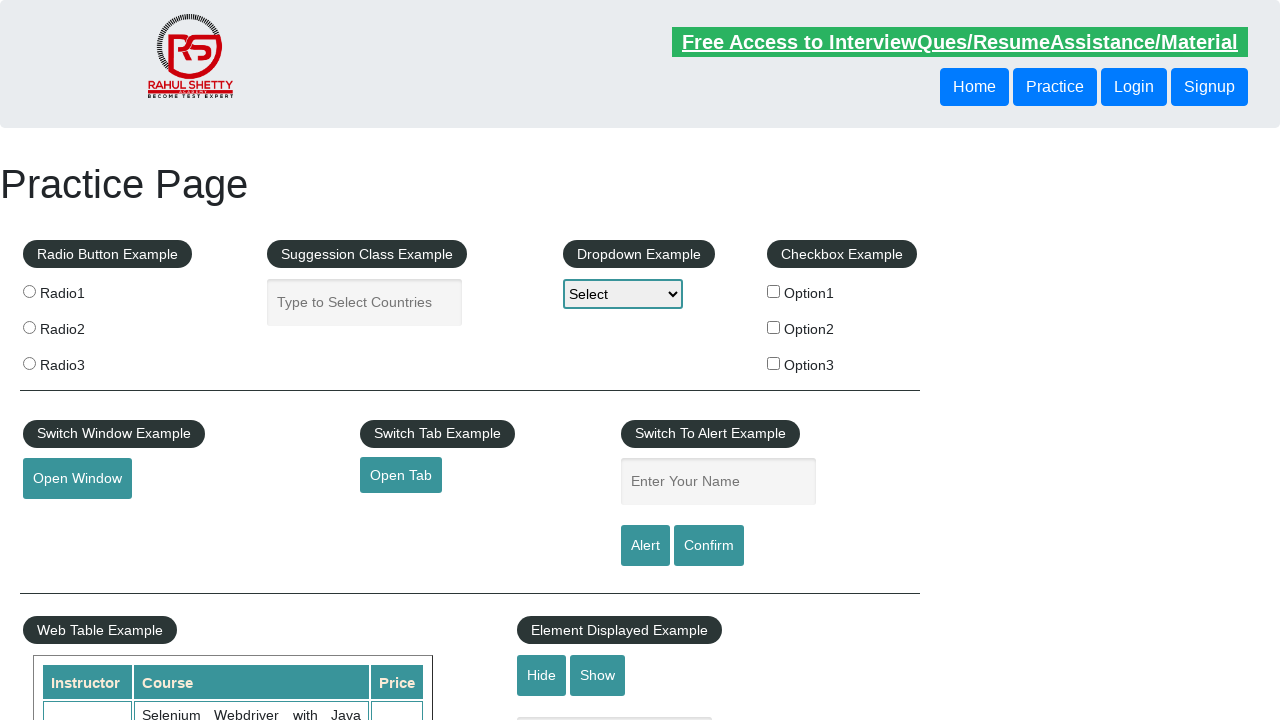

Located the first iframe on the page
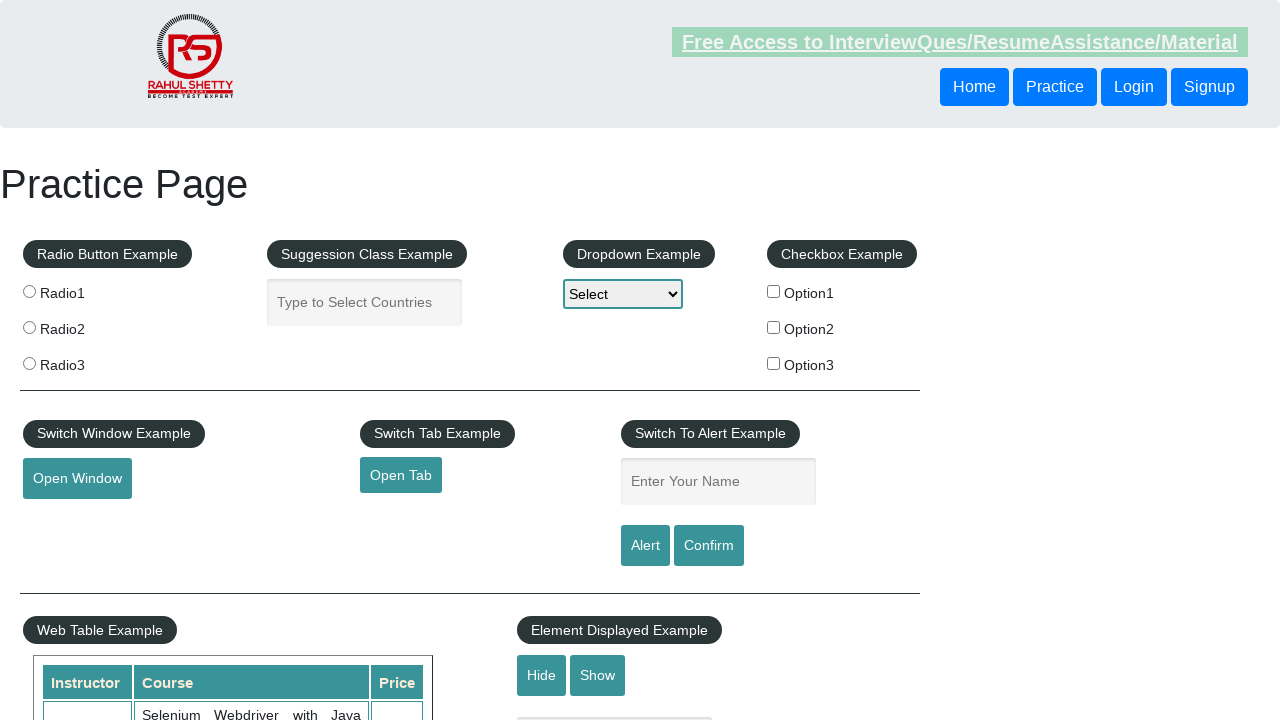

Clicked the button inside the iframe at (139, 360) on iframe >> nth=0 >> internal:control=enter-frame >> a.btn.btn-theme.btn-sm.btn-mi
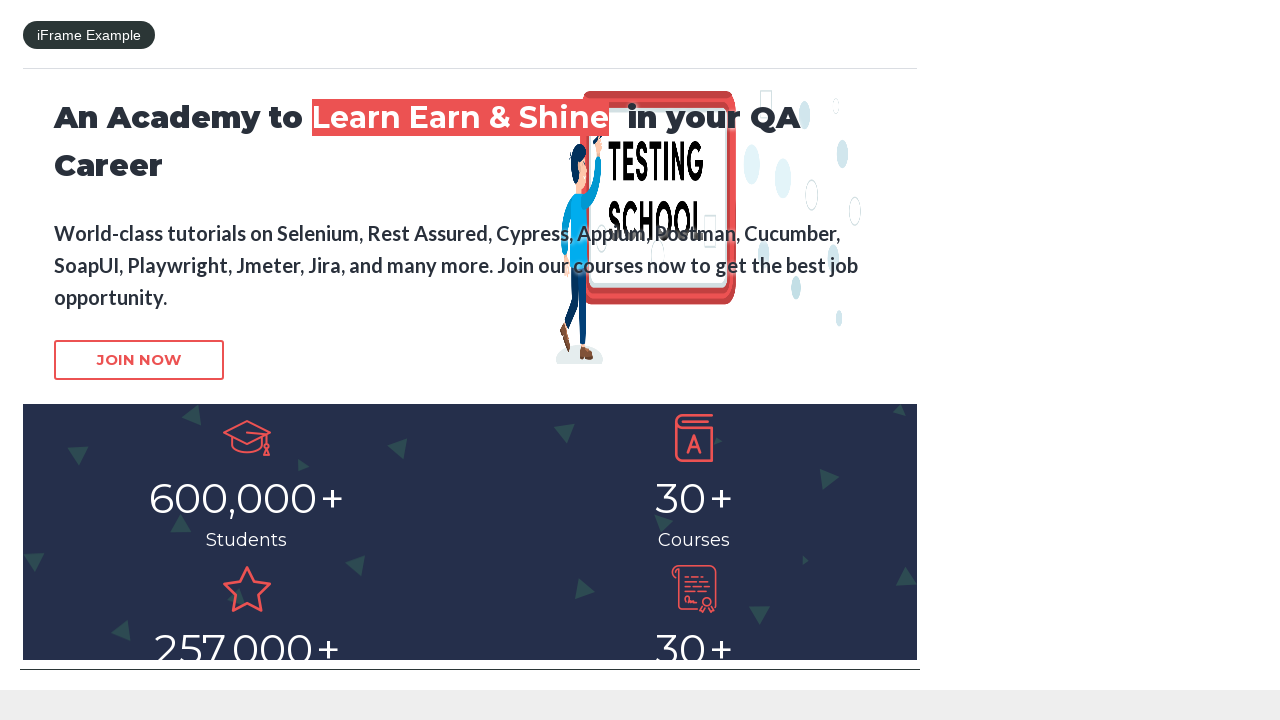

Frame operations complete, context automatically returned to main content
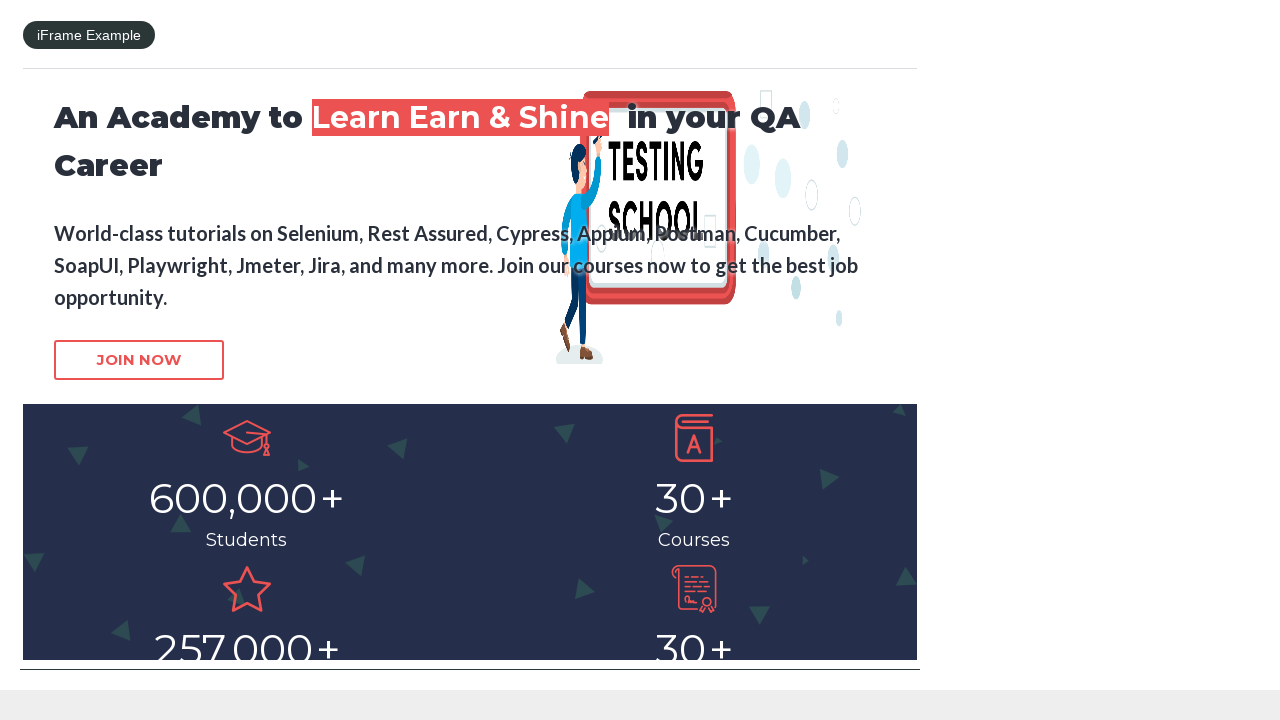

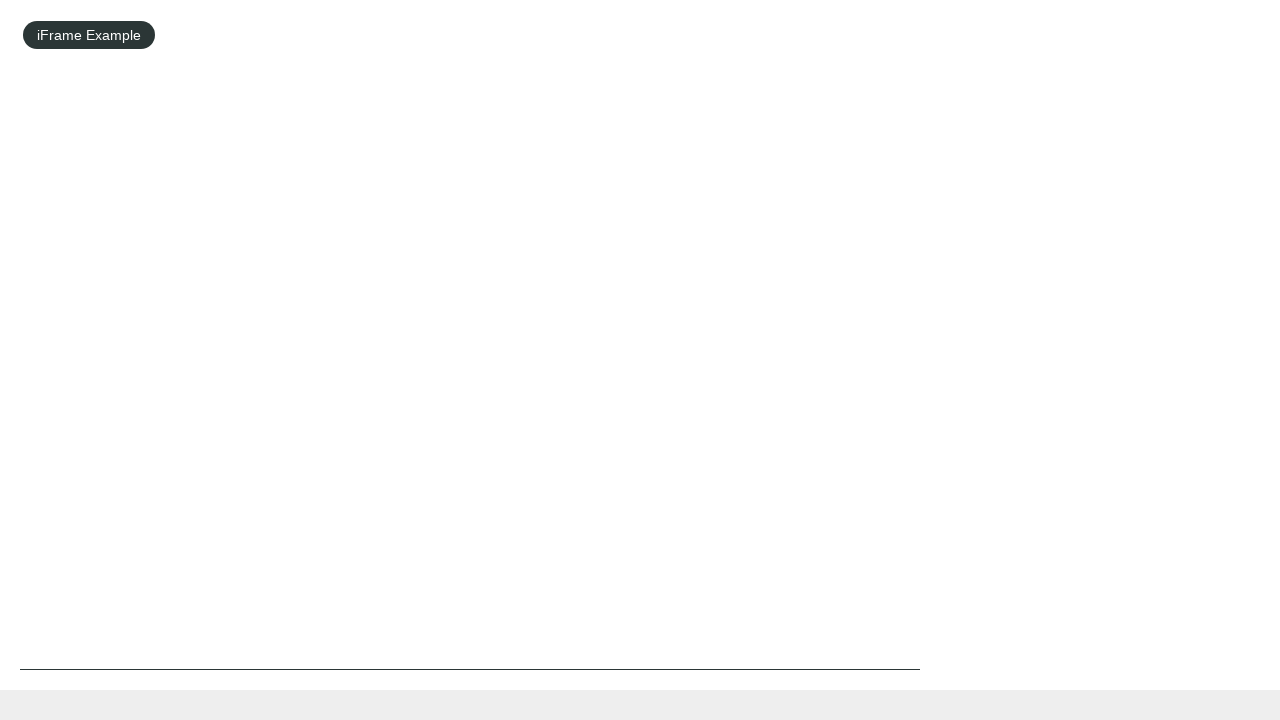